Tests the confirmation message functionality on a practice website by clicking a button that triggers an info message display.

Starting URL: https://www.leafground.com/messages.xhtml

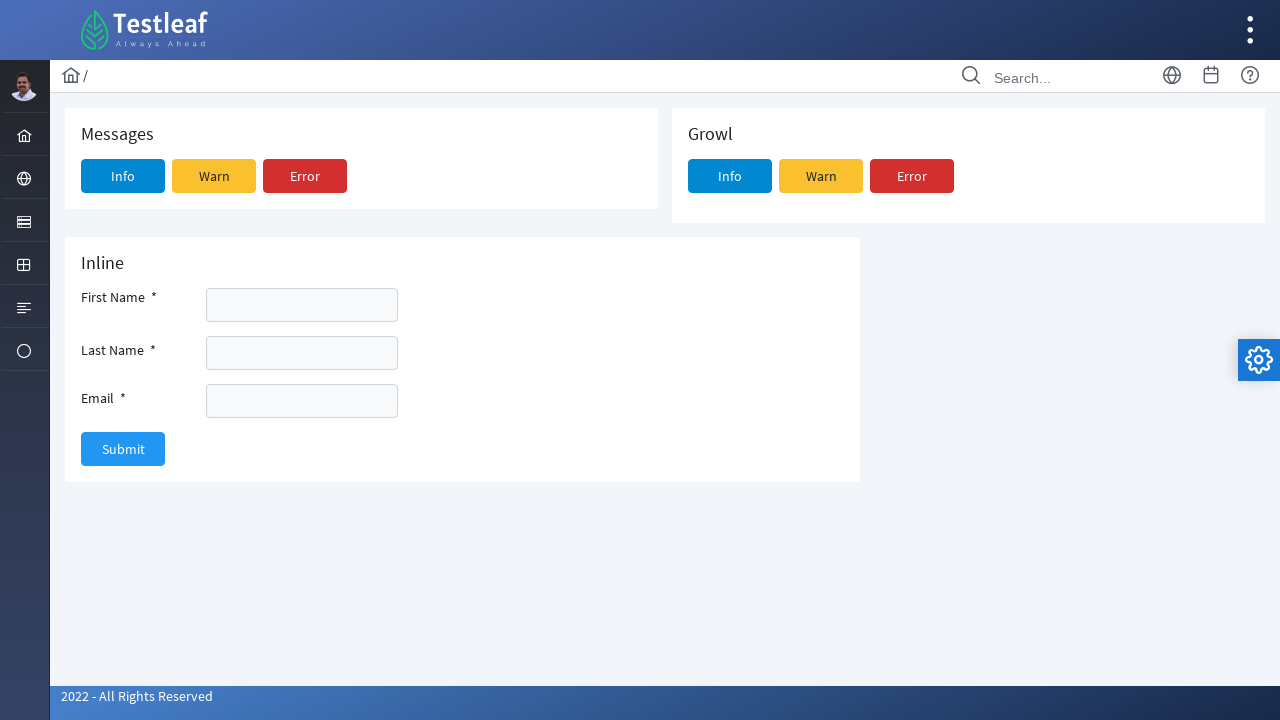

Clicked the info message button to trigger confirmation message at (123, 176) on button#j_idt89\:j_idt90
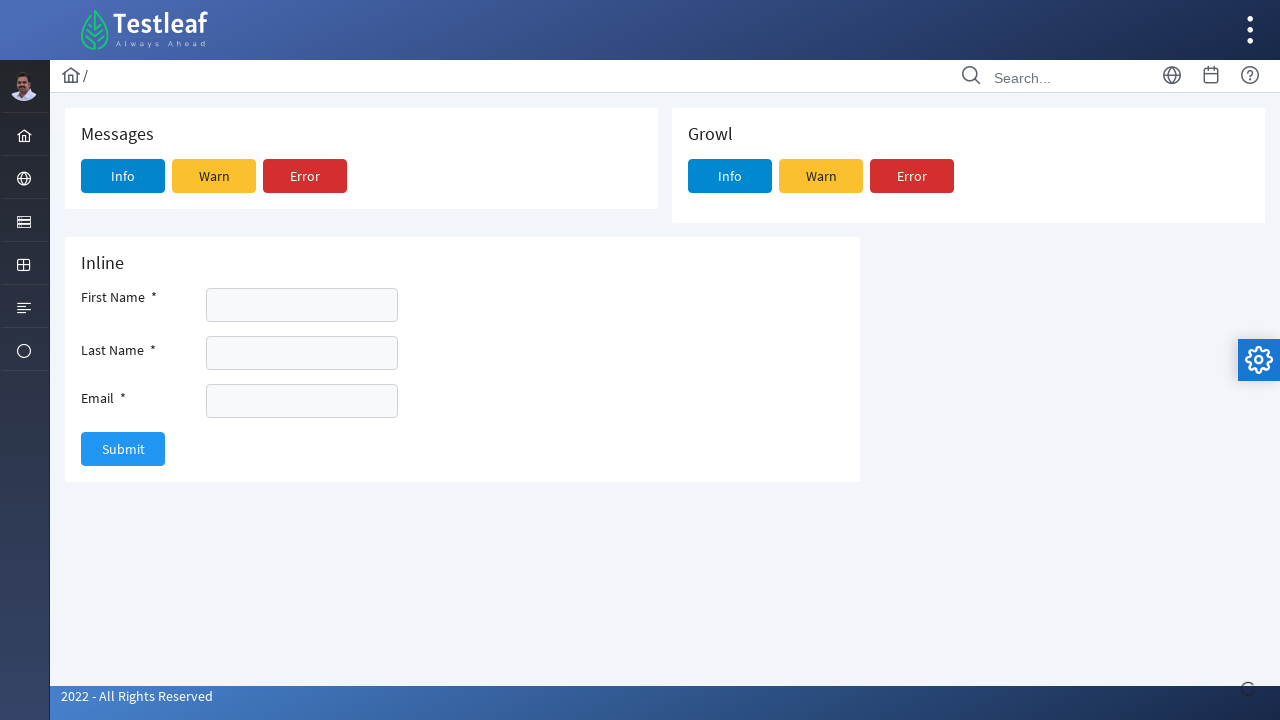

Confirmation message appeared on the page
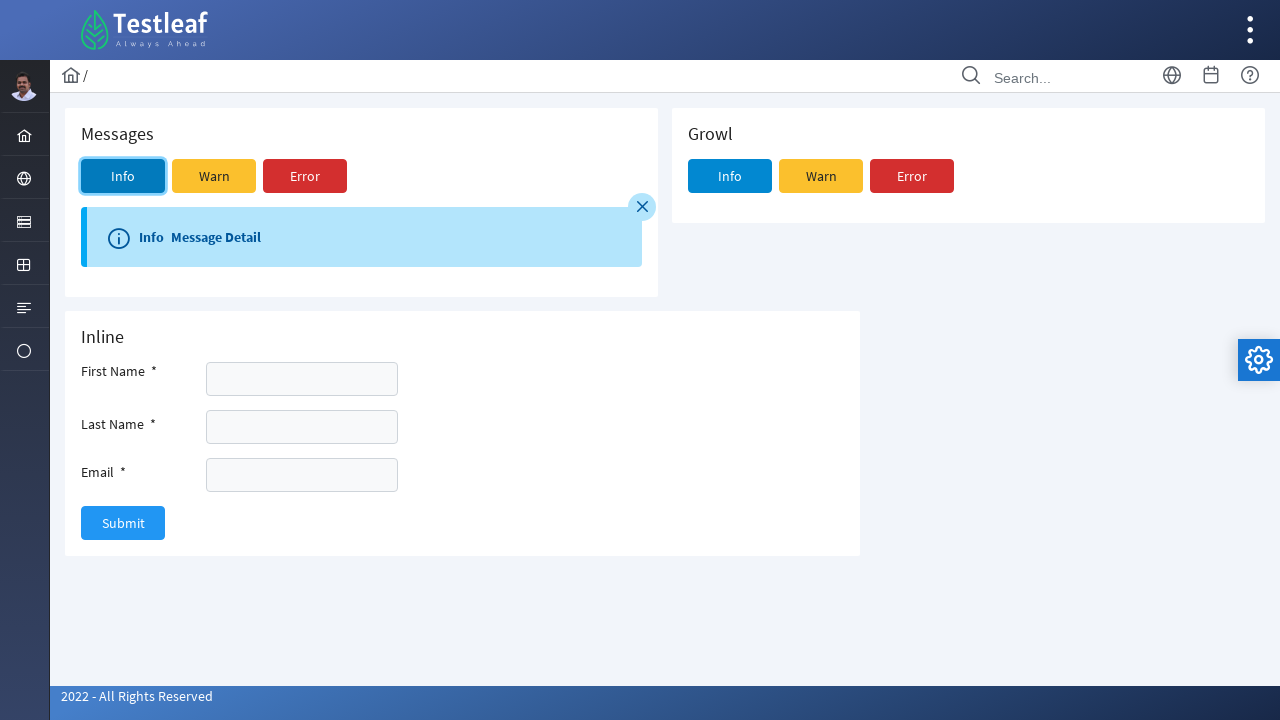

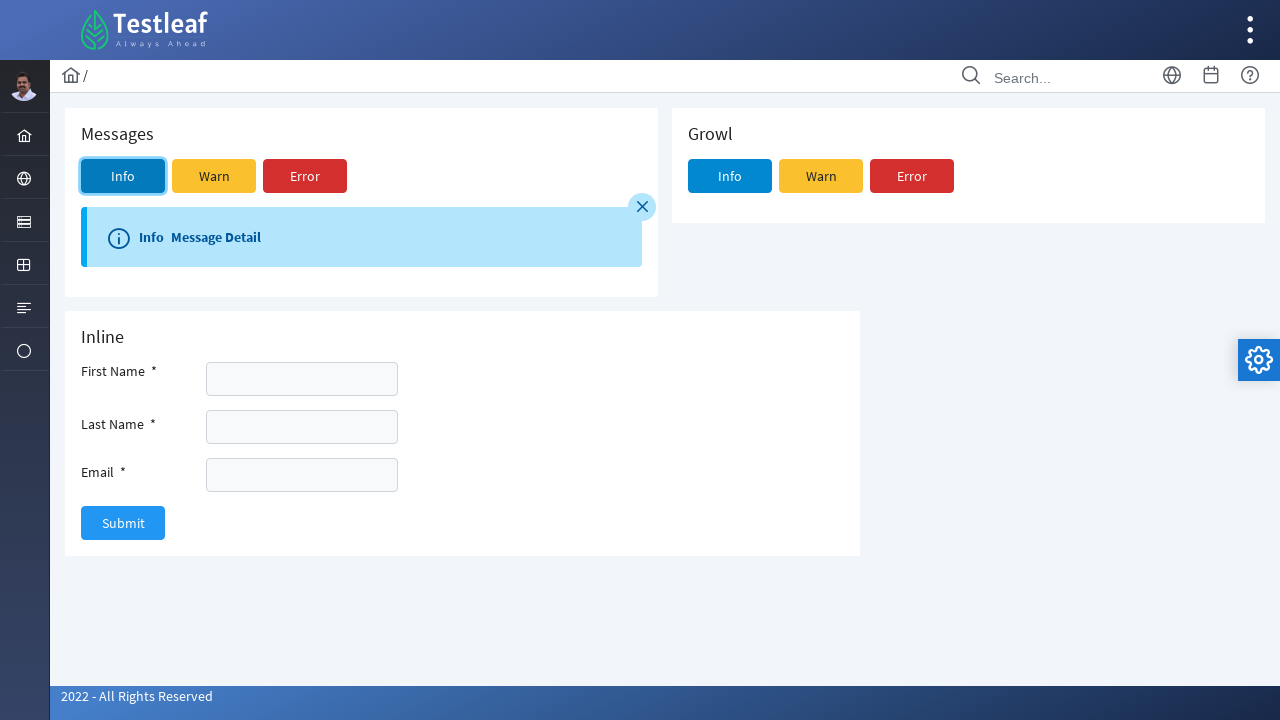